Verifies that the username input field can be located on the OrangeHRM login page by checking for the presence of an element with name 'username'.

Starting URL: https://opensource-demo.orangehrmlive.com/web/index.php/auth/login

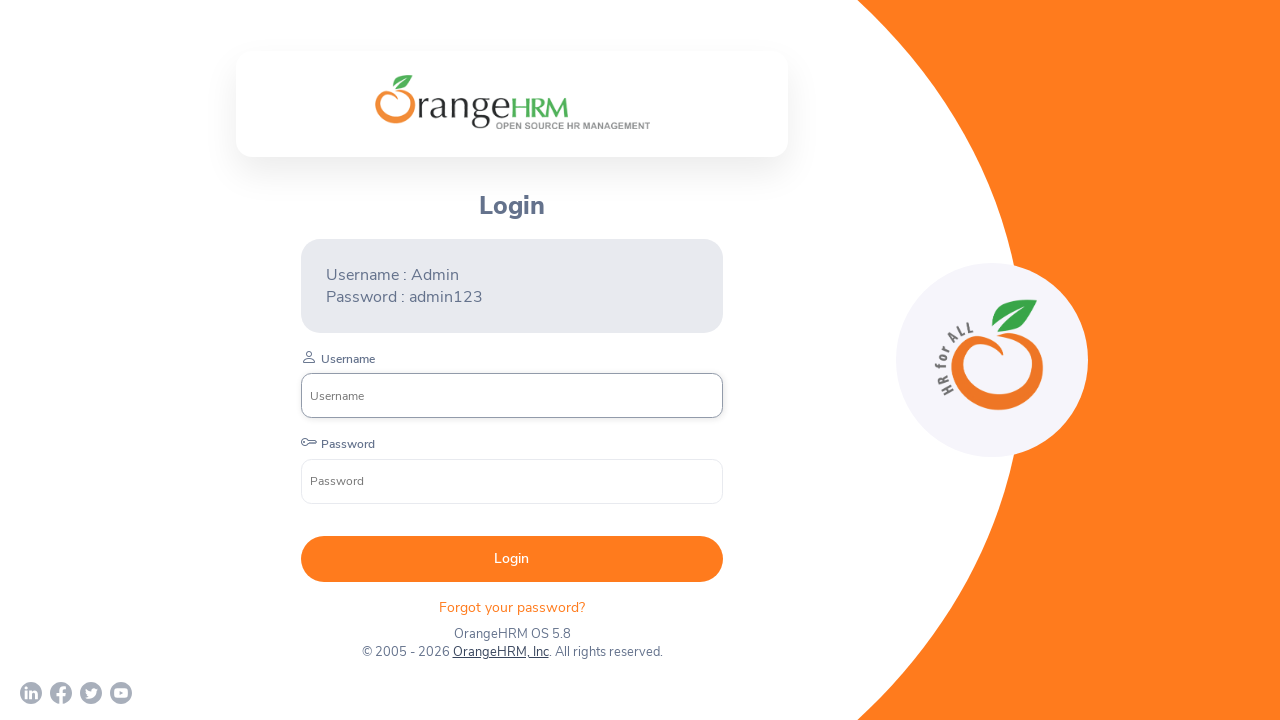

Waited for username input field to be present on OrangeHRM login page
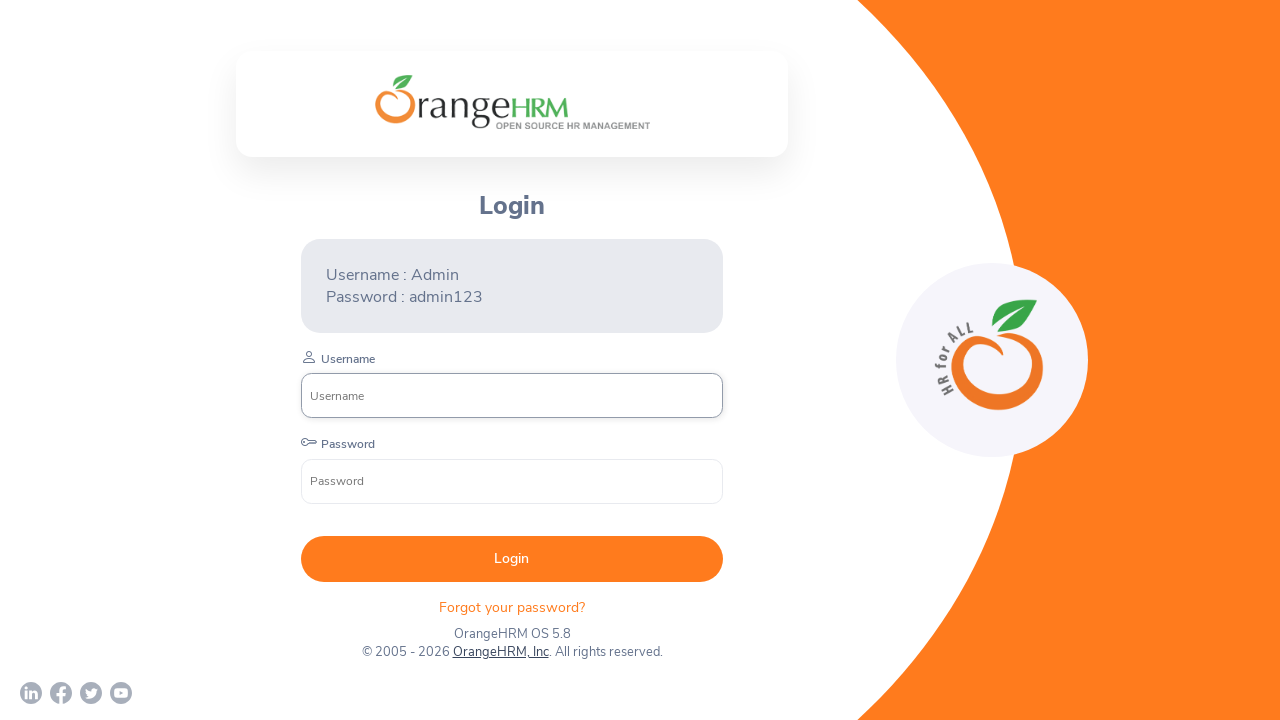

Located username input field by name attribute
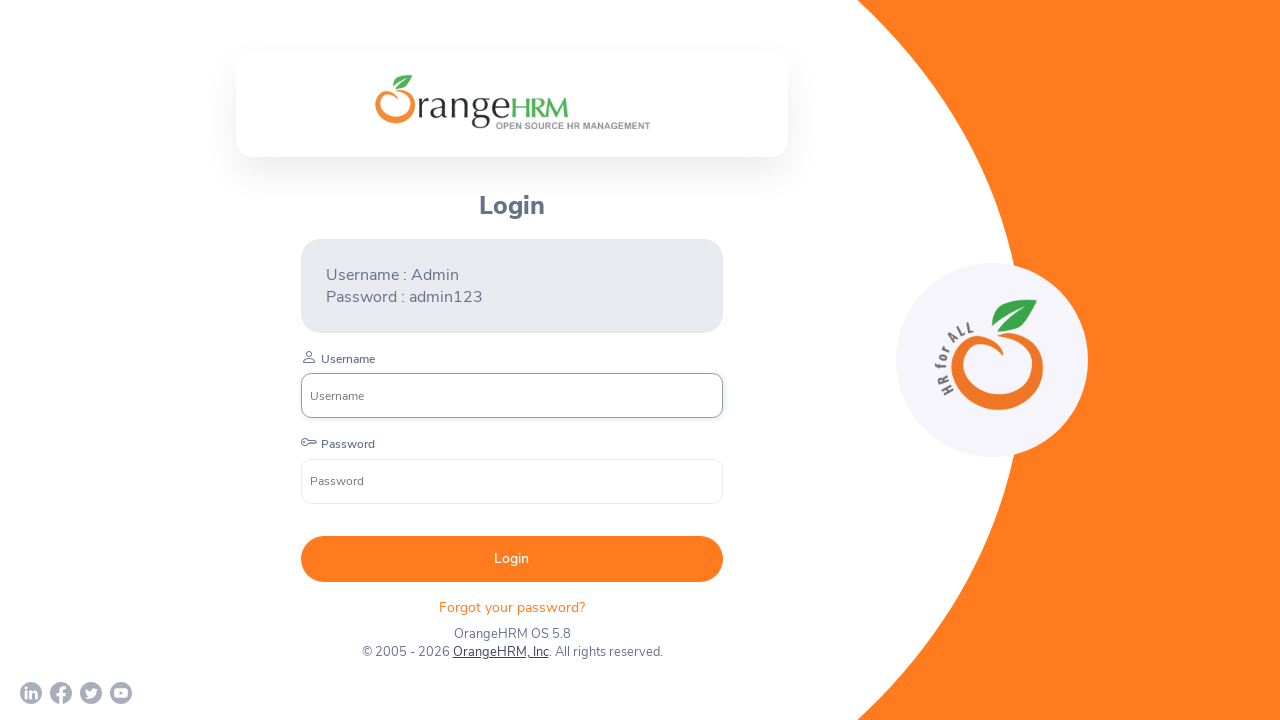

Verified that username input field is visible
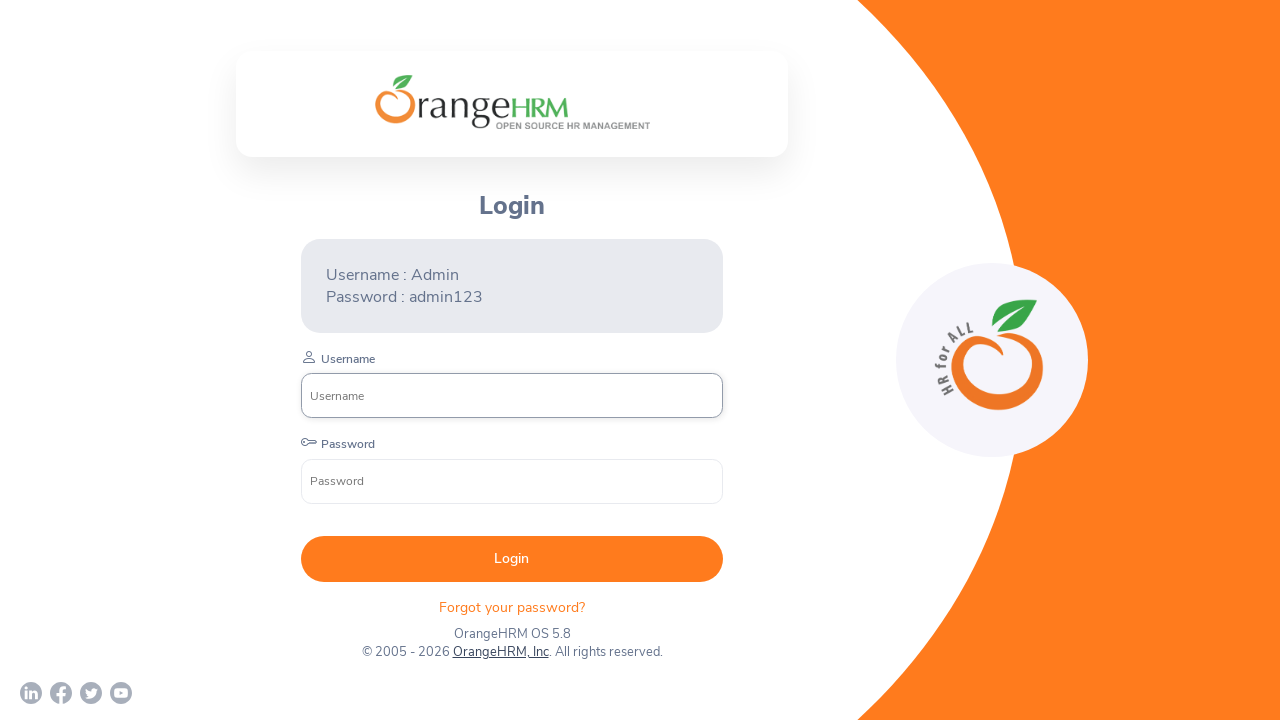

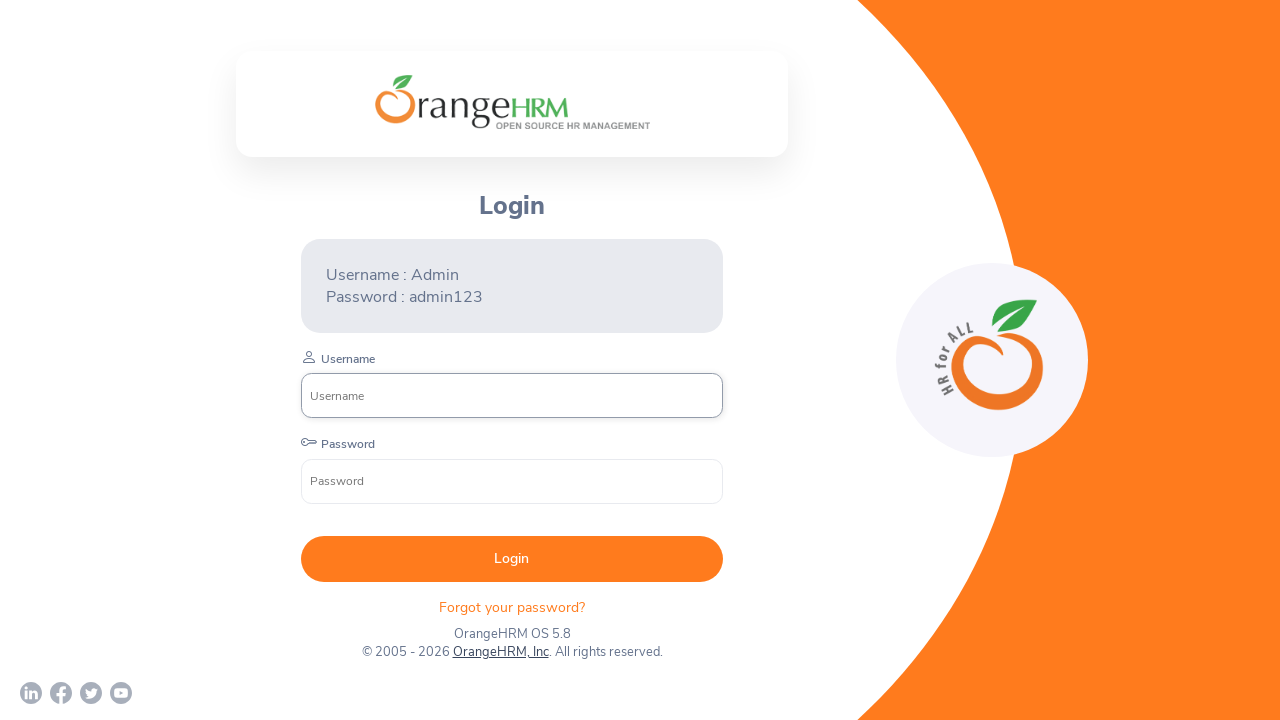